Adds a product to cart and verifies the exact product name in the cart matches "Pure Cotton V-Neck T-Shirt"

Starting URL: https://automationexercise.com/products

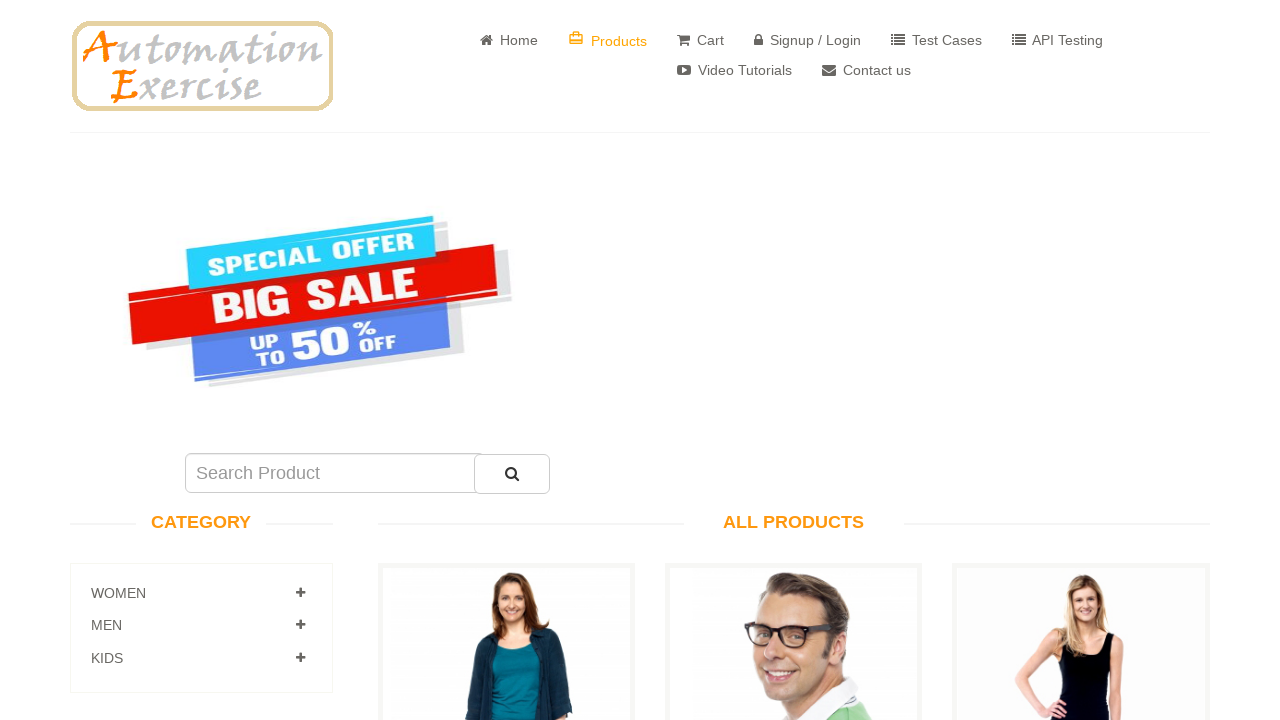

Filled search field with 'Pure Cotton V-Neck T-Shirt' on #search_product
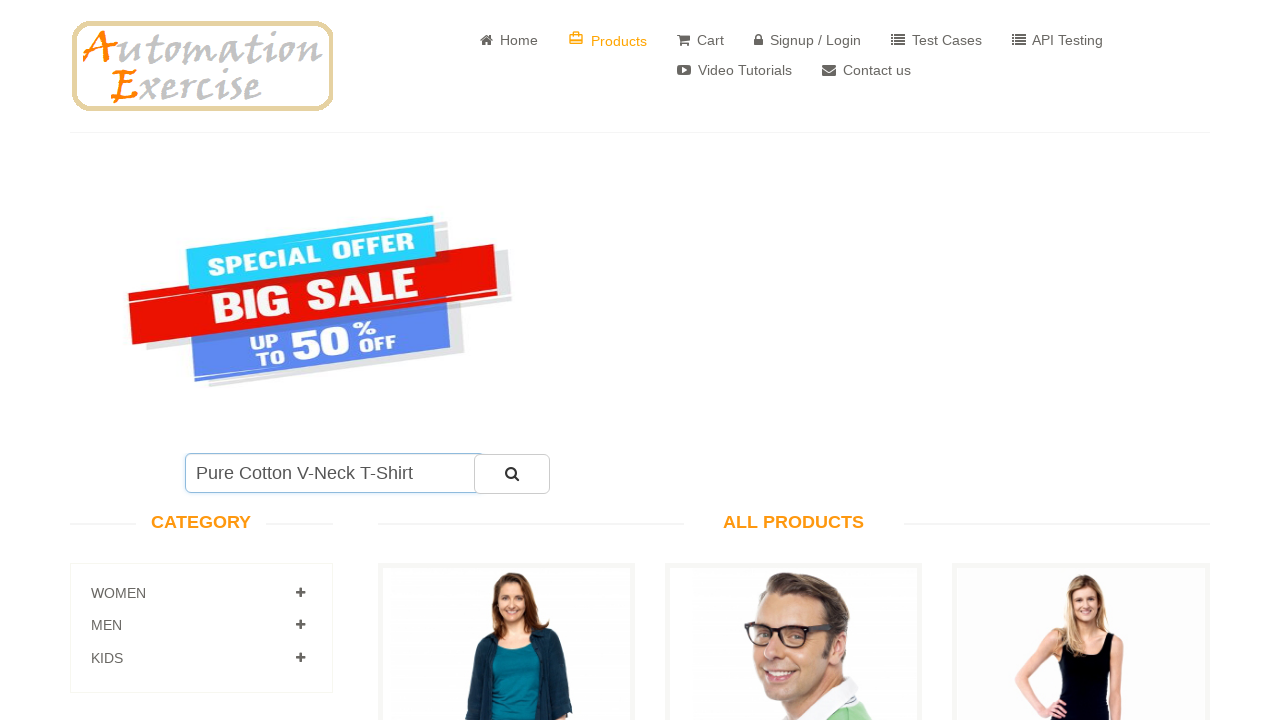

Clicked submit button to search for product at (512, 474) on #submit_search
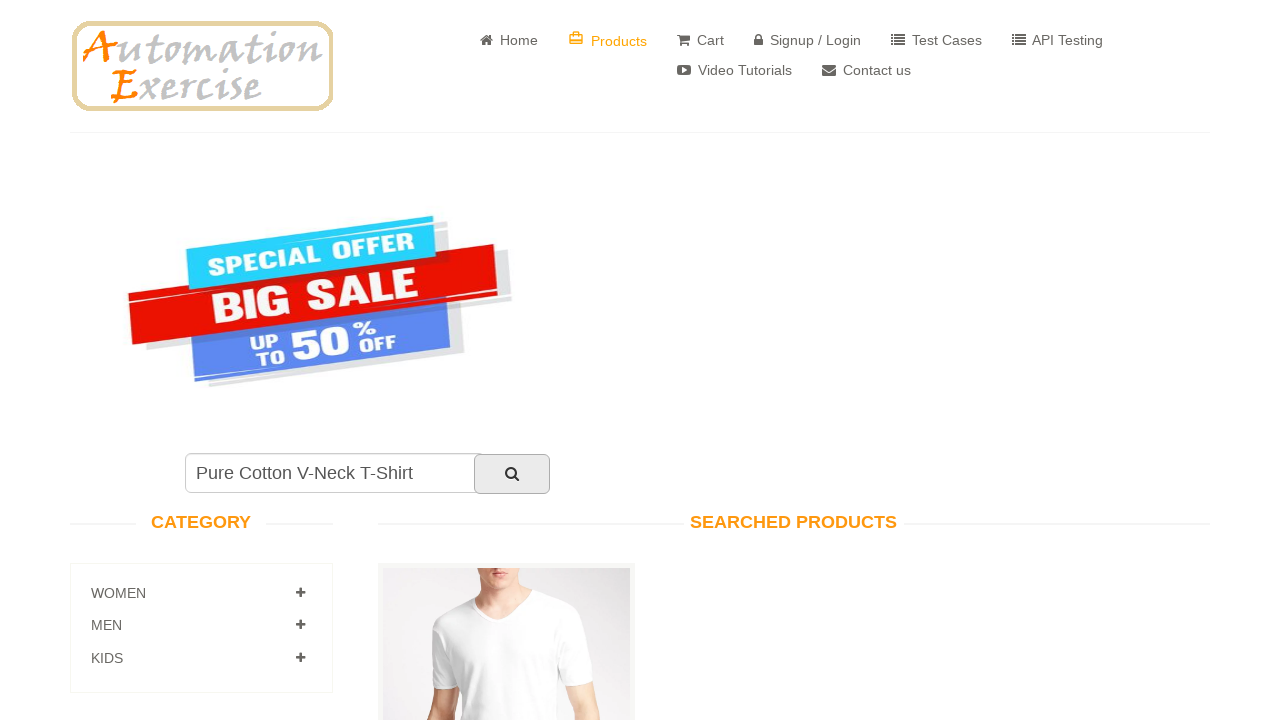

Product search results loaded with 'Pure Cotton V-Neck T-Shirt' visible
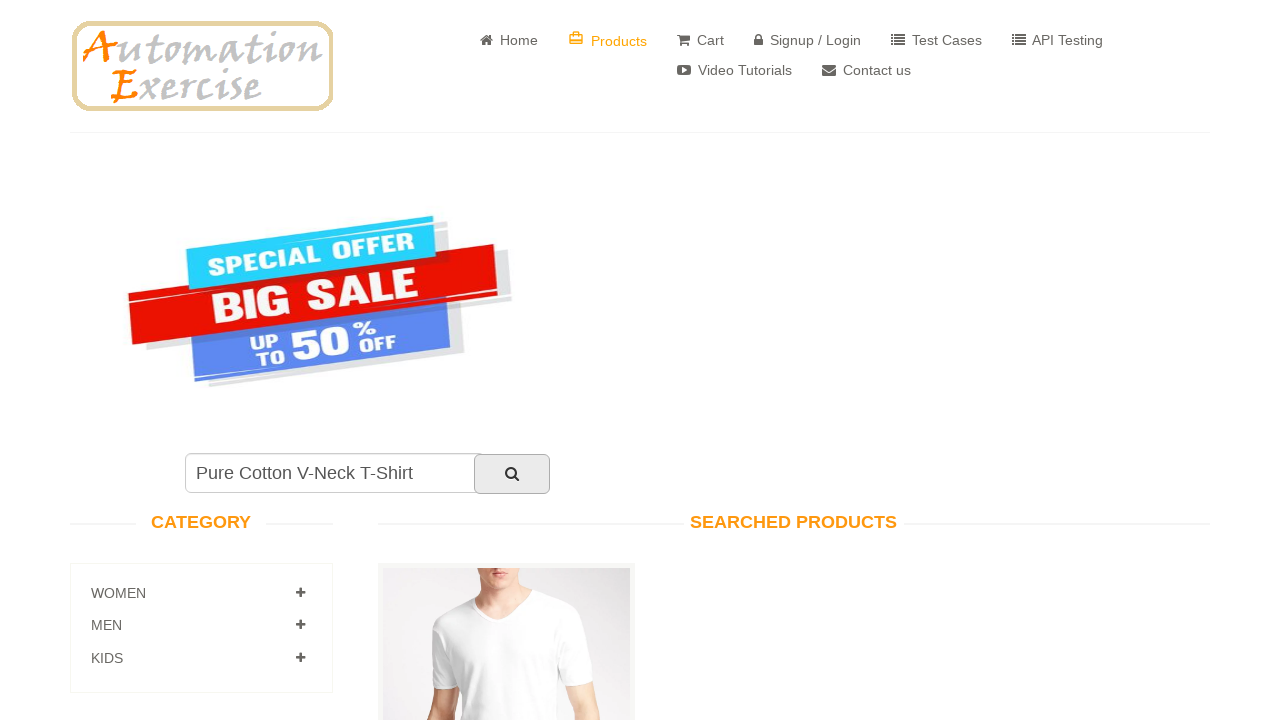

Located Add to Cart button for the product
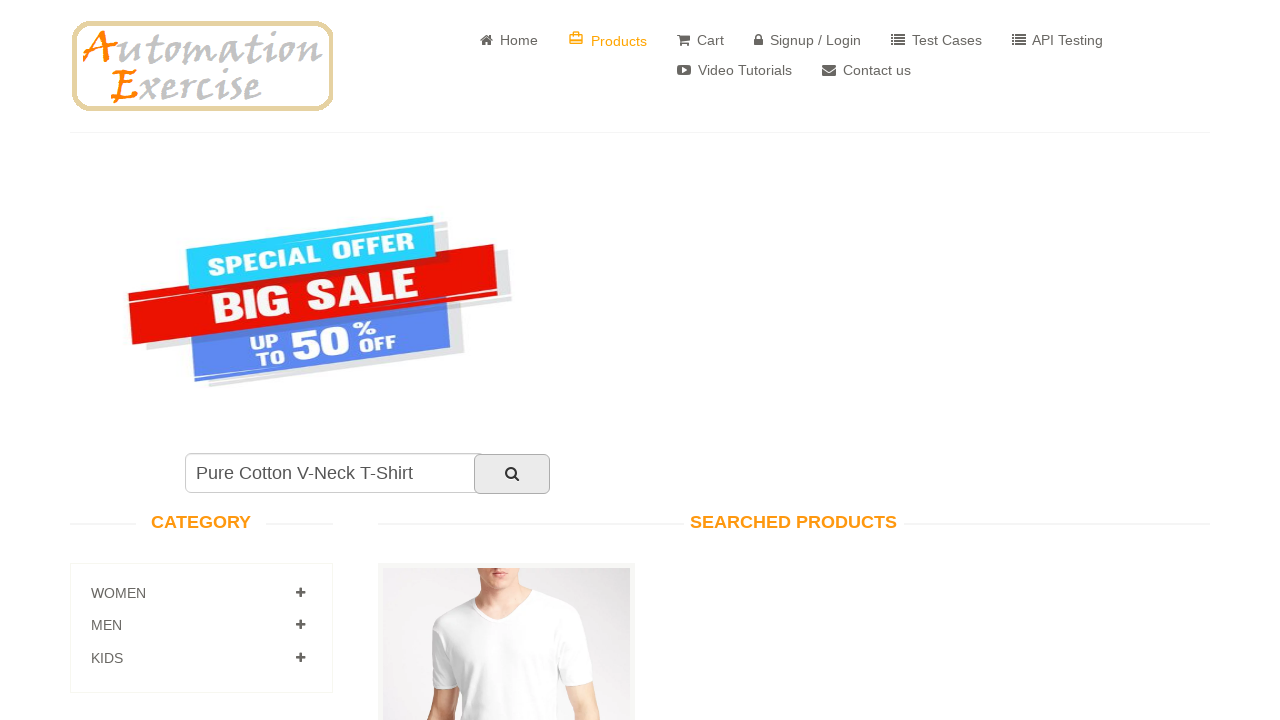

Clicked Add to Cart button
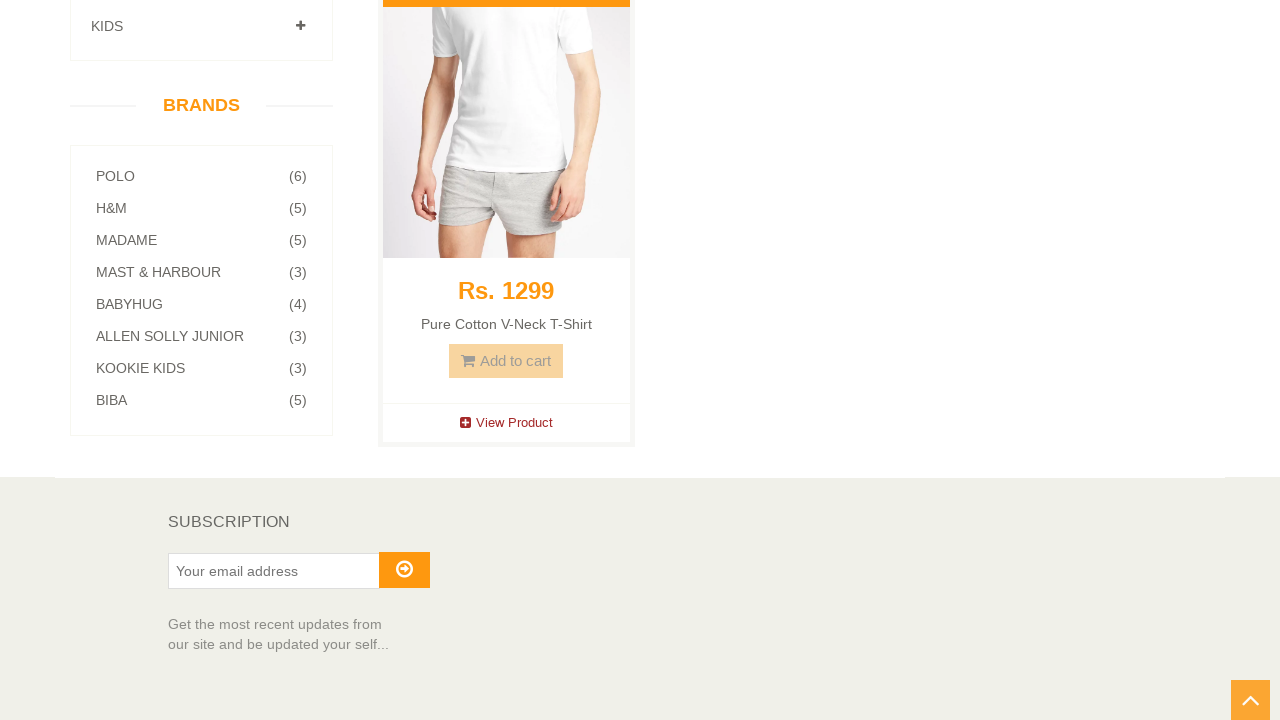

Product added to cart confirmation modal appeared
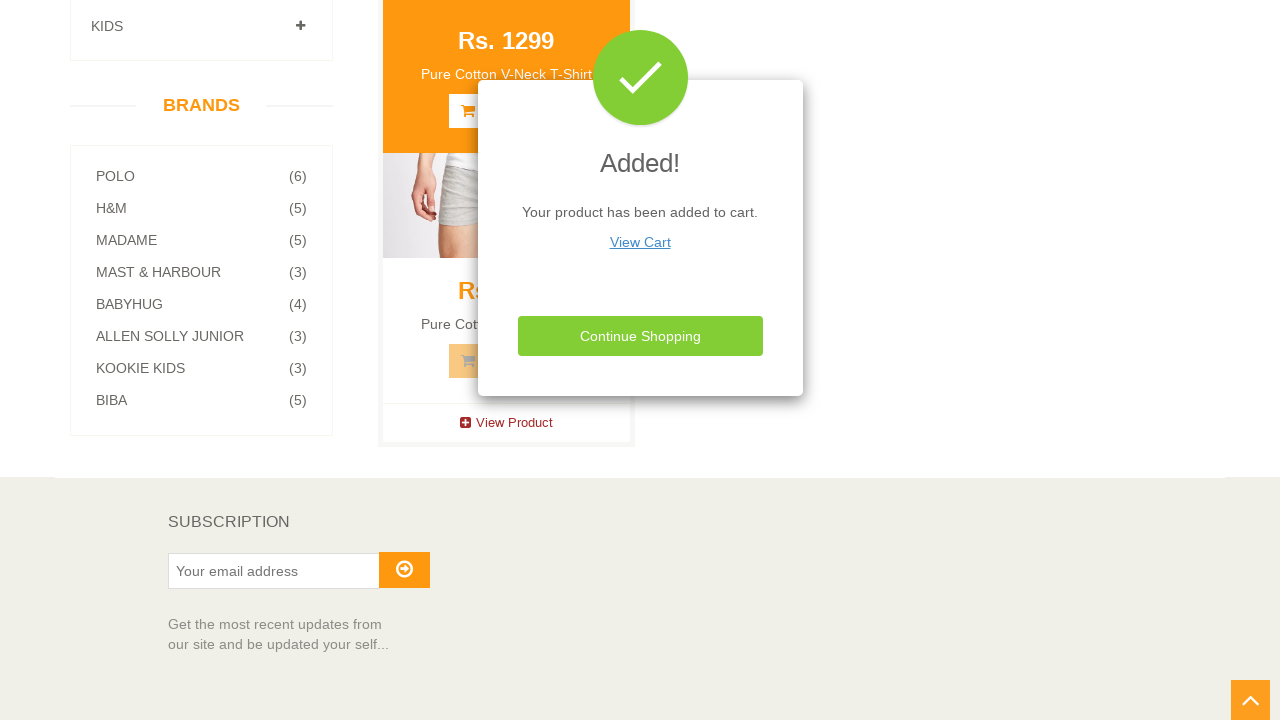

Clicked View Cart button to proceed to cart at (640, 242) on xpath=//u[normalize-space()='View Cart']
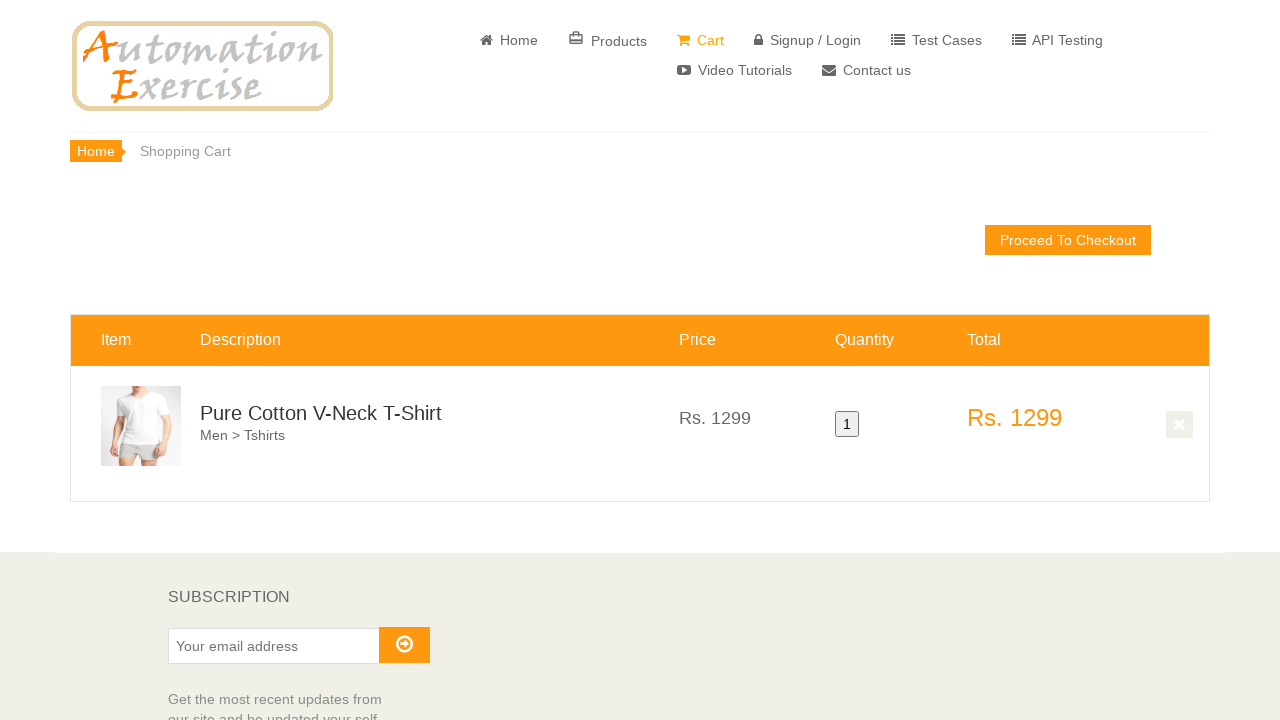

Cart page loaded with checkout button visible
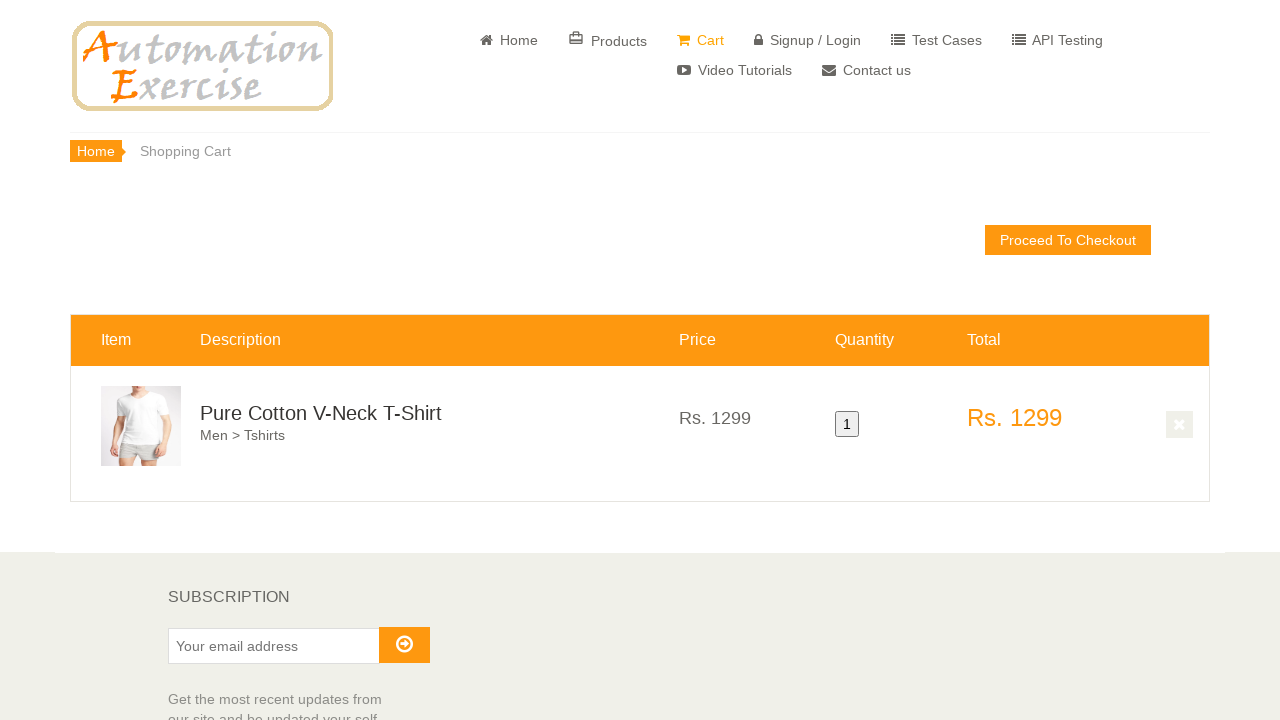

Retrieved product name from cart: Pure Cotton V-Neck T-Shirt
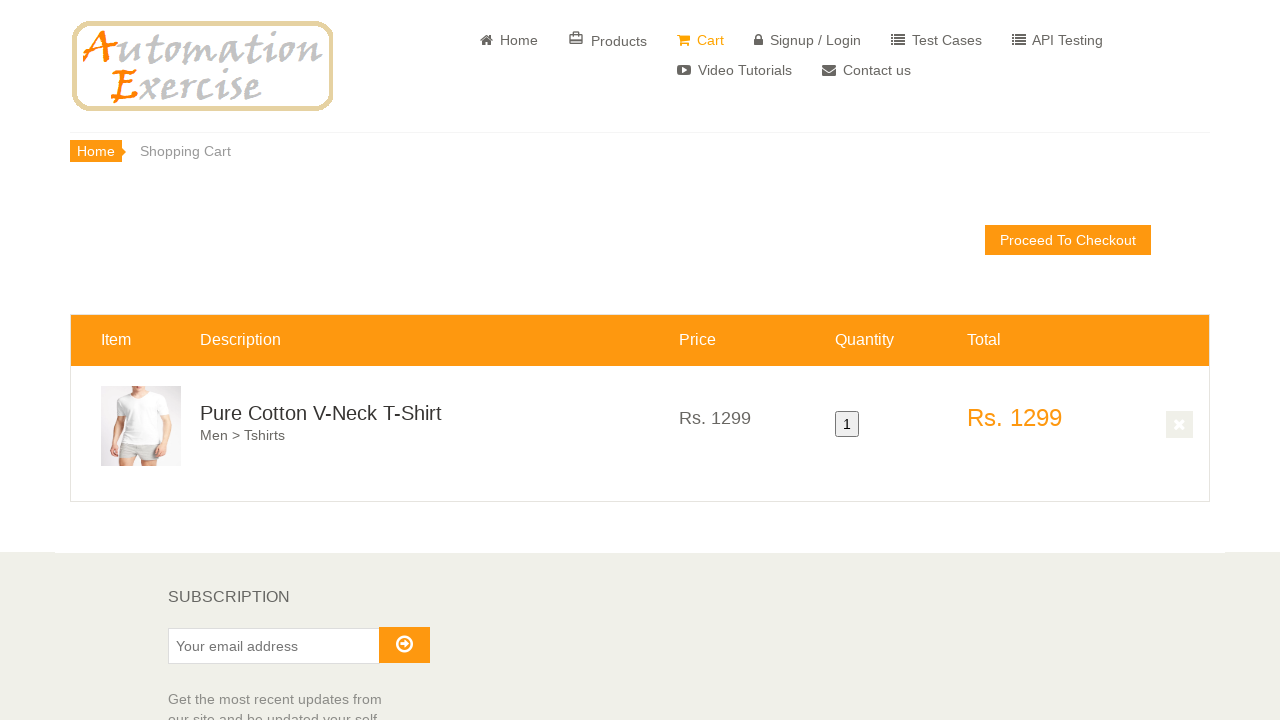

Verified that cart product name matches 'Pure Cotton V-Neck T-Shirt'
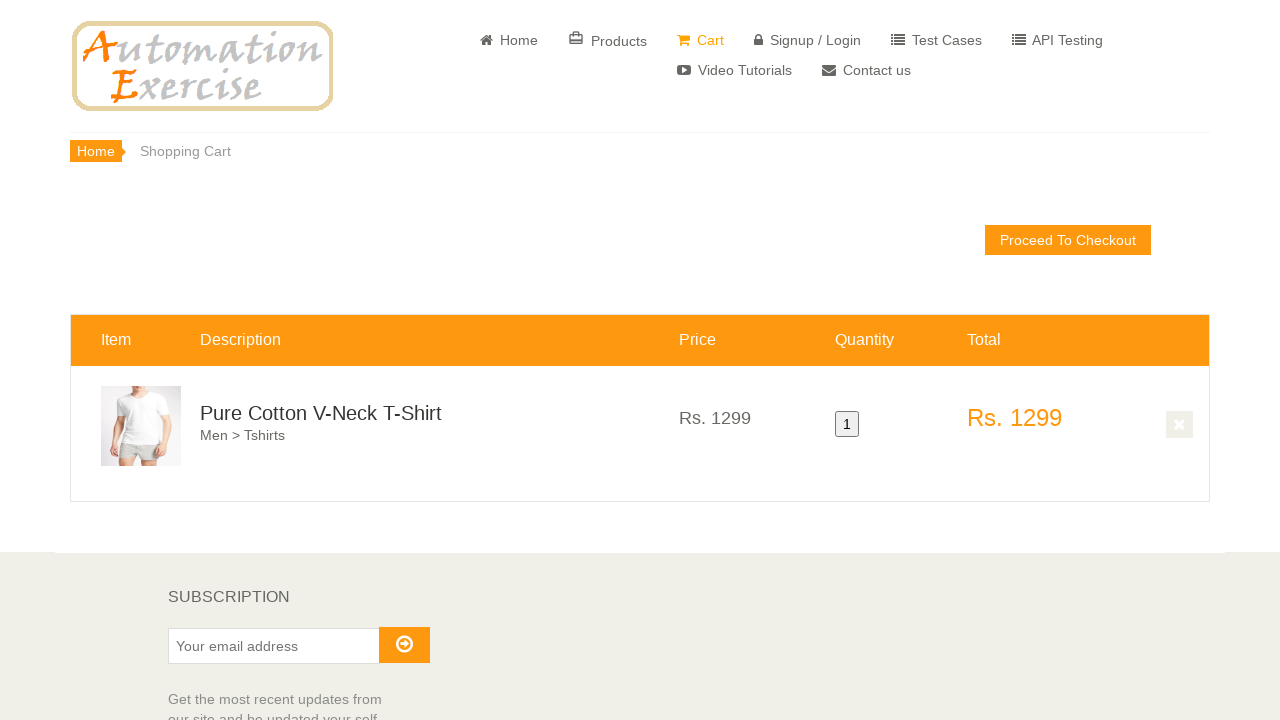

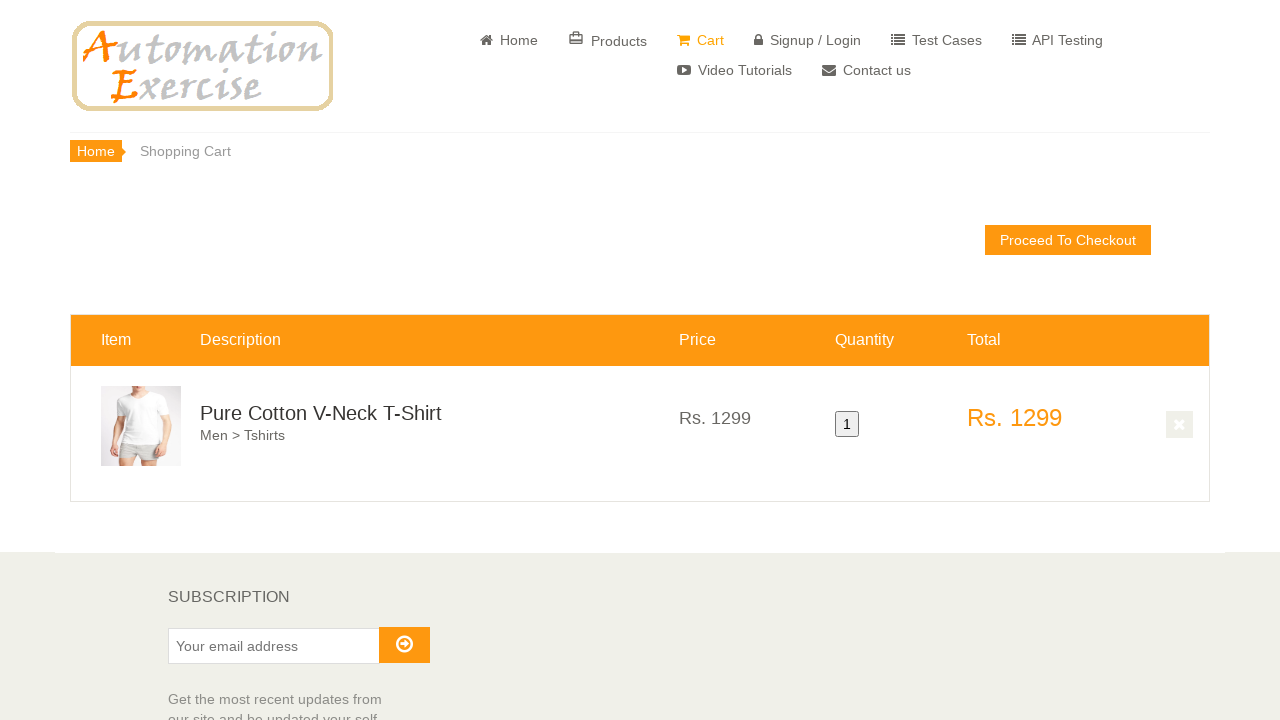